Navigates to a training support website, clicks on the "About Us" link, and verifies page navigation

Starting URL: https://training-support.net/

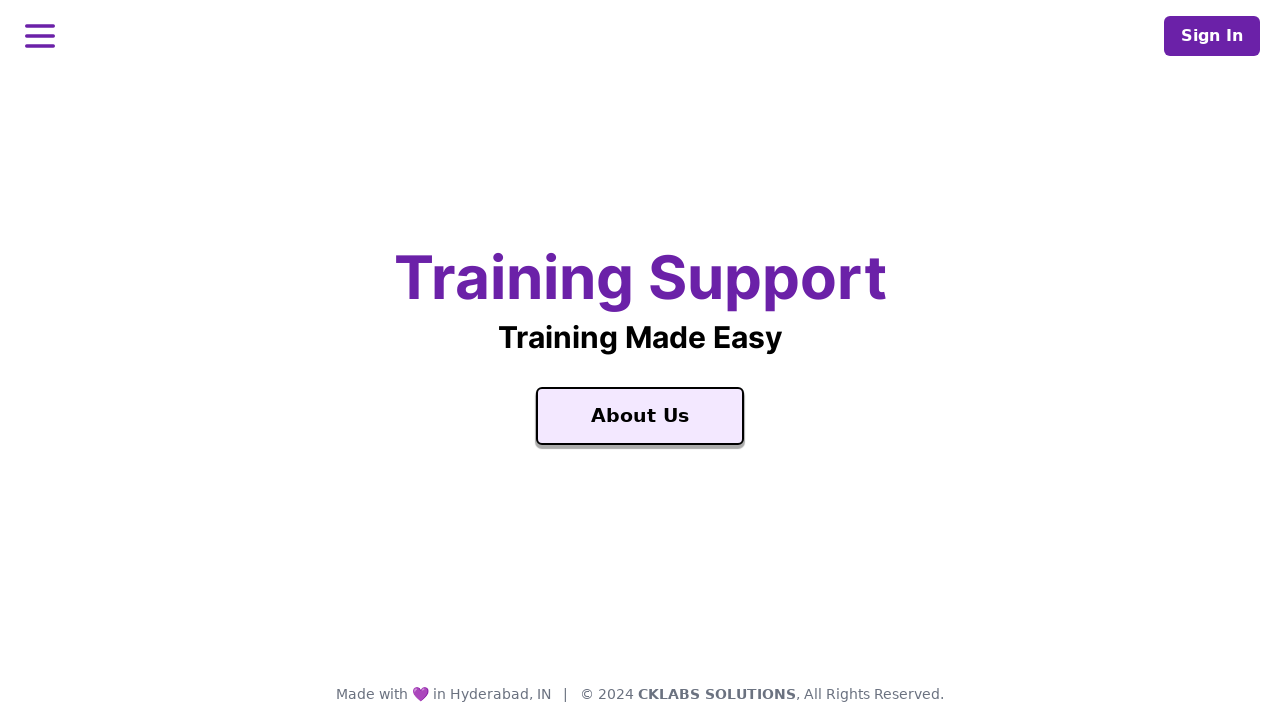

Navigated to training support website at https://training-support.net/
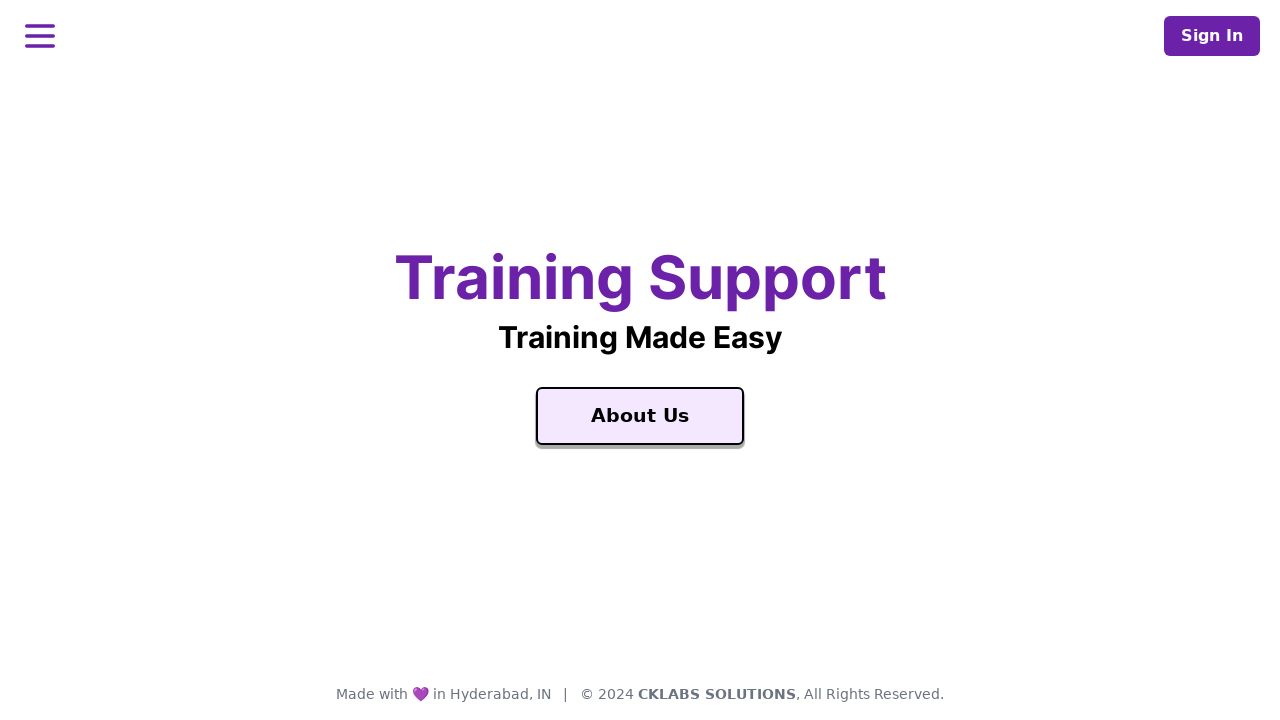

Clicked on the 'About Us' link at (640, 416) on text=About Us
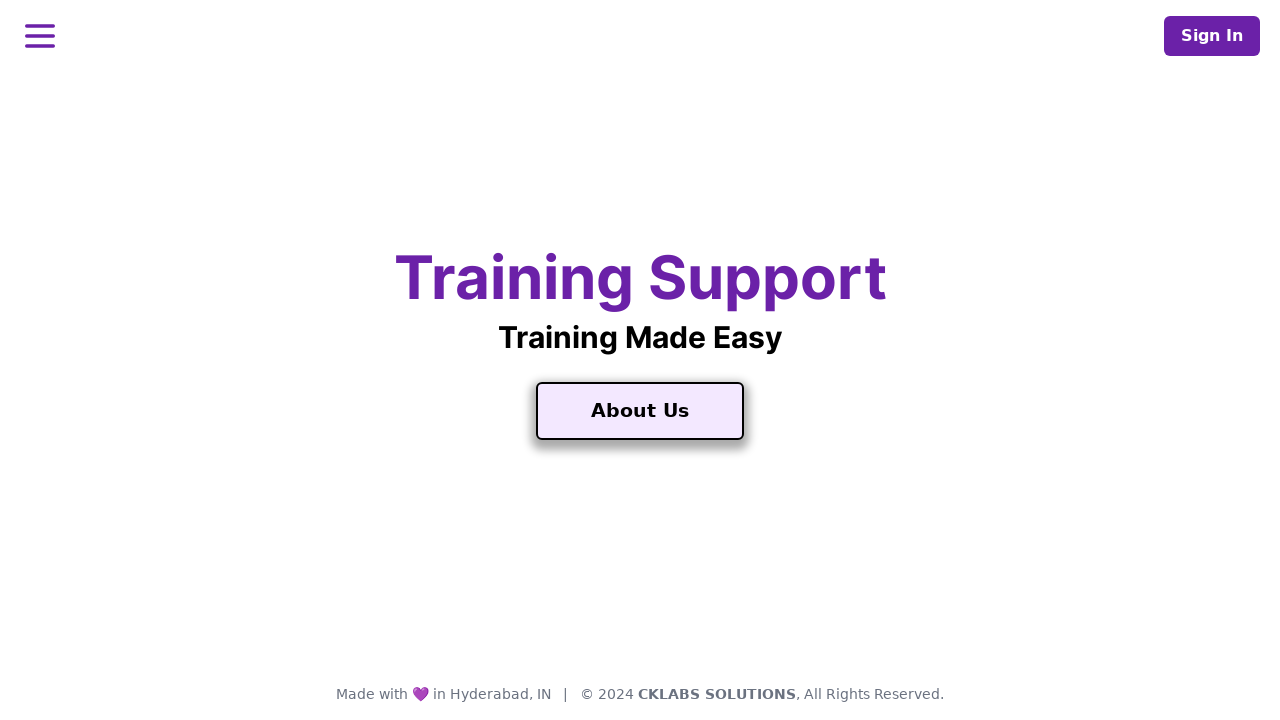

Page navigation completed and network idle state reached
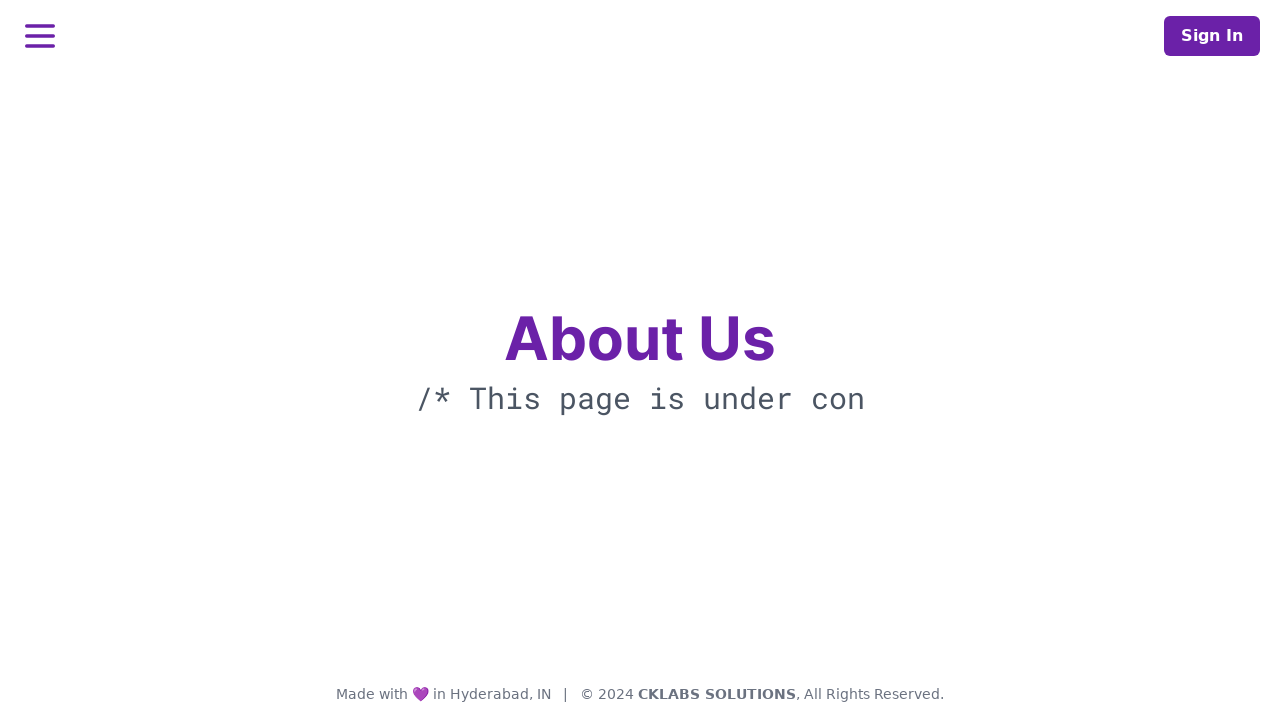

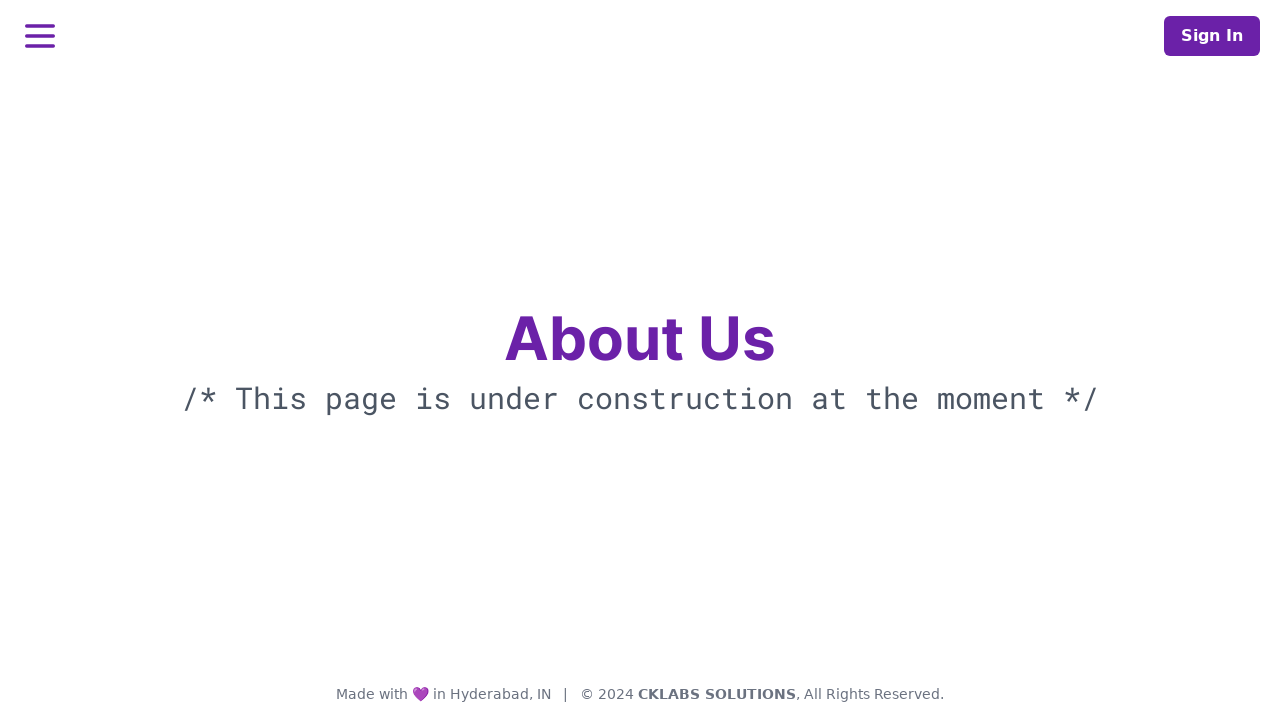